Tests adding and removing elements by clicking the Add Element button twice, then deleting one element, and verifying at least one delete button remains.

Starting URL: https://the-internet.herokuapp.com/add_remove_elements/

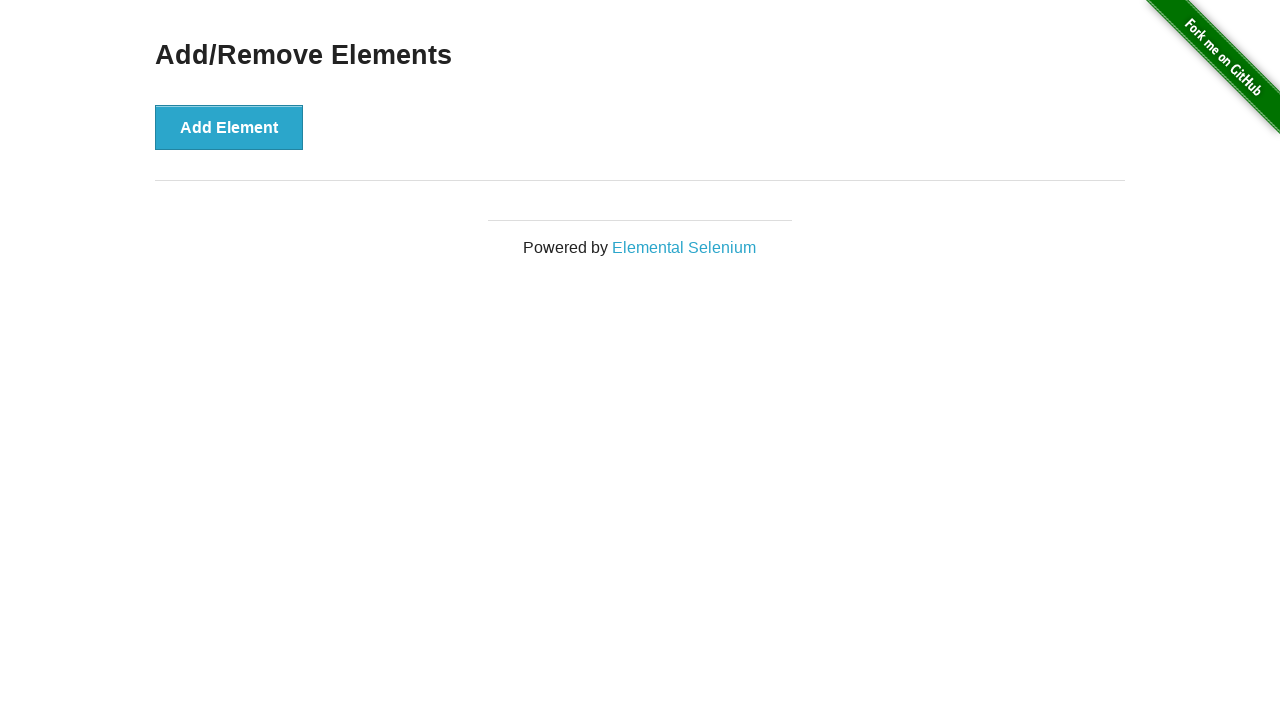

Navigated to Add/Remove Elements page
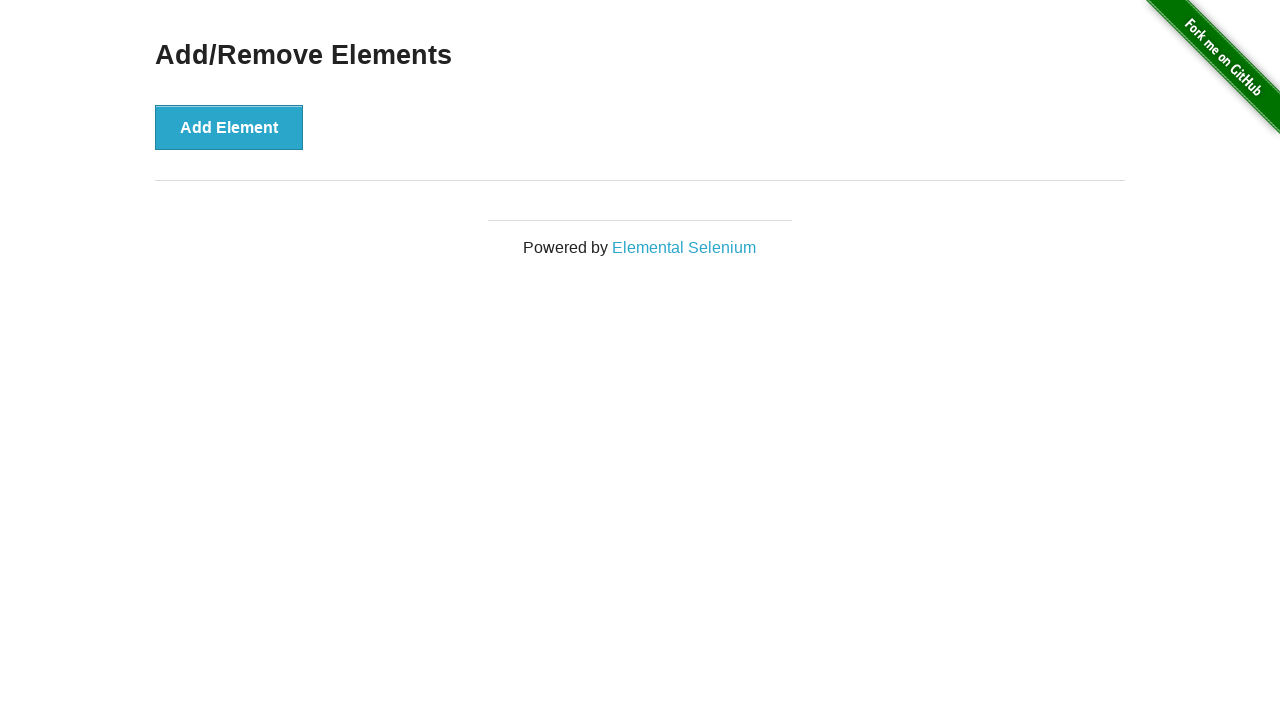

Clicked Add Element button (first time) at (229, 127) on xpath=//button[@onclick='addElement()']
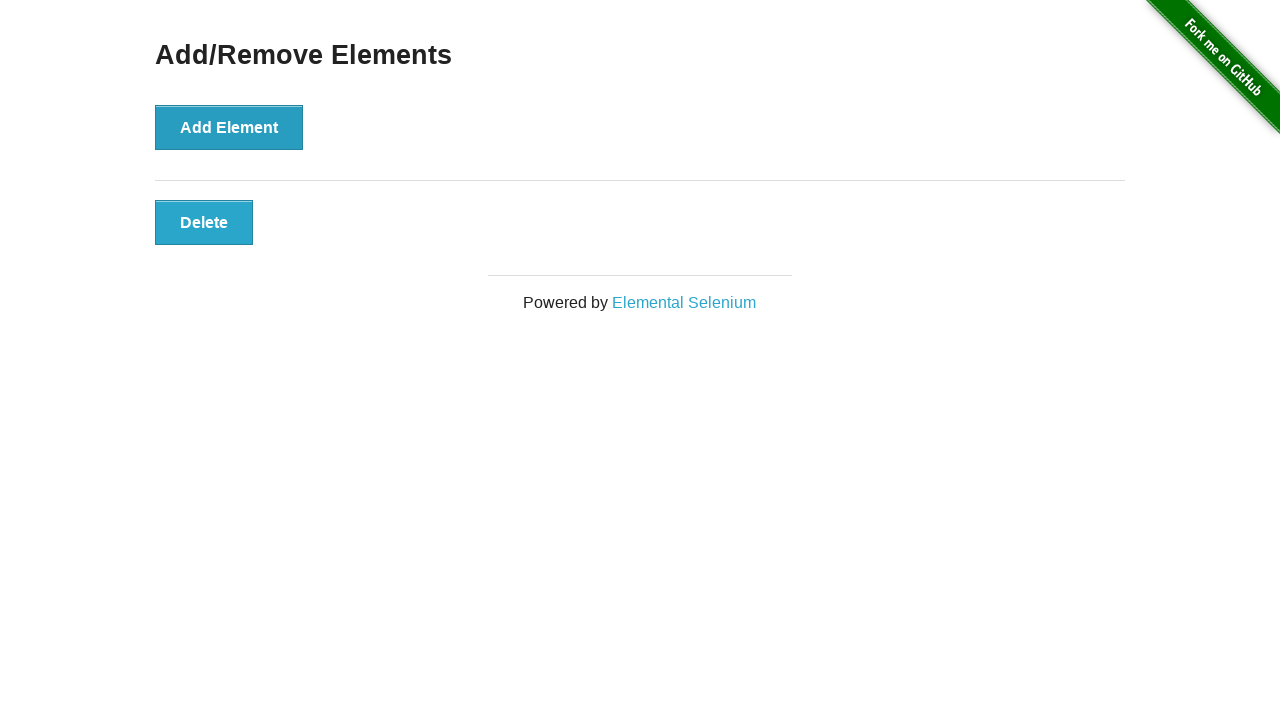

Clicked Add Element button (second time) at (229, 127) on xpath=//button[@onclick='addElement()']
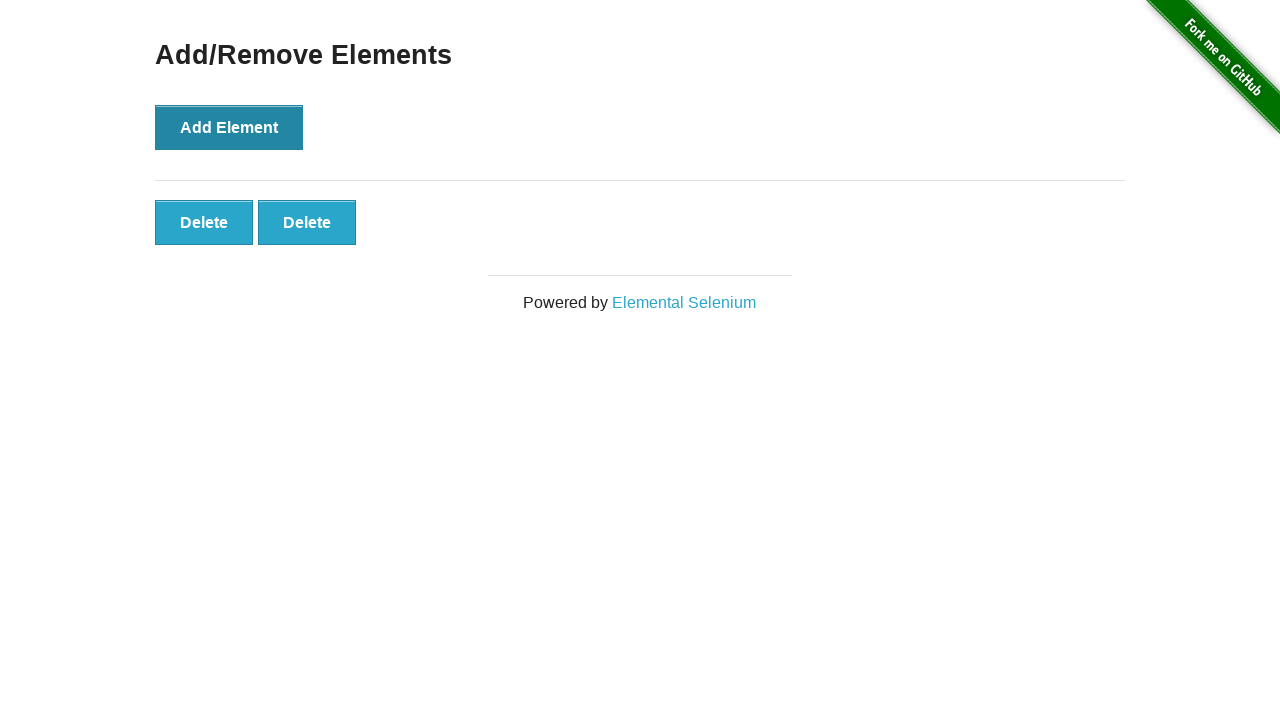

Clicked Delete button to remove one element at (204, 222) on xpath=//button[@onclick='deleteElement()']
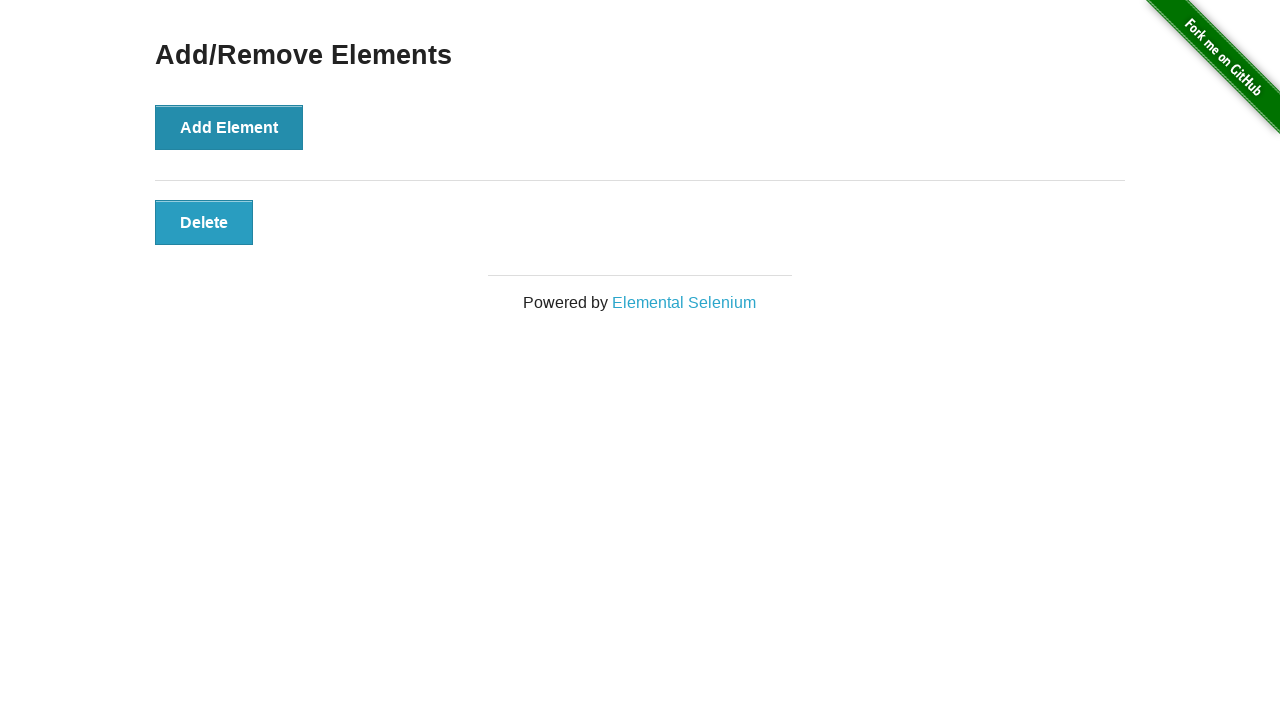

Located all remaining delete buttons
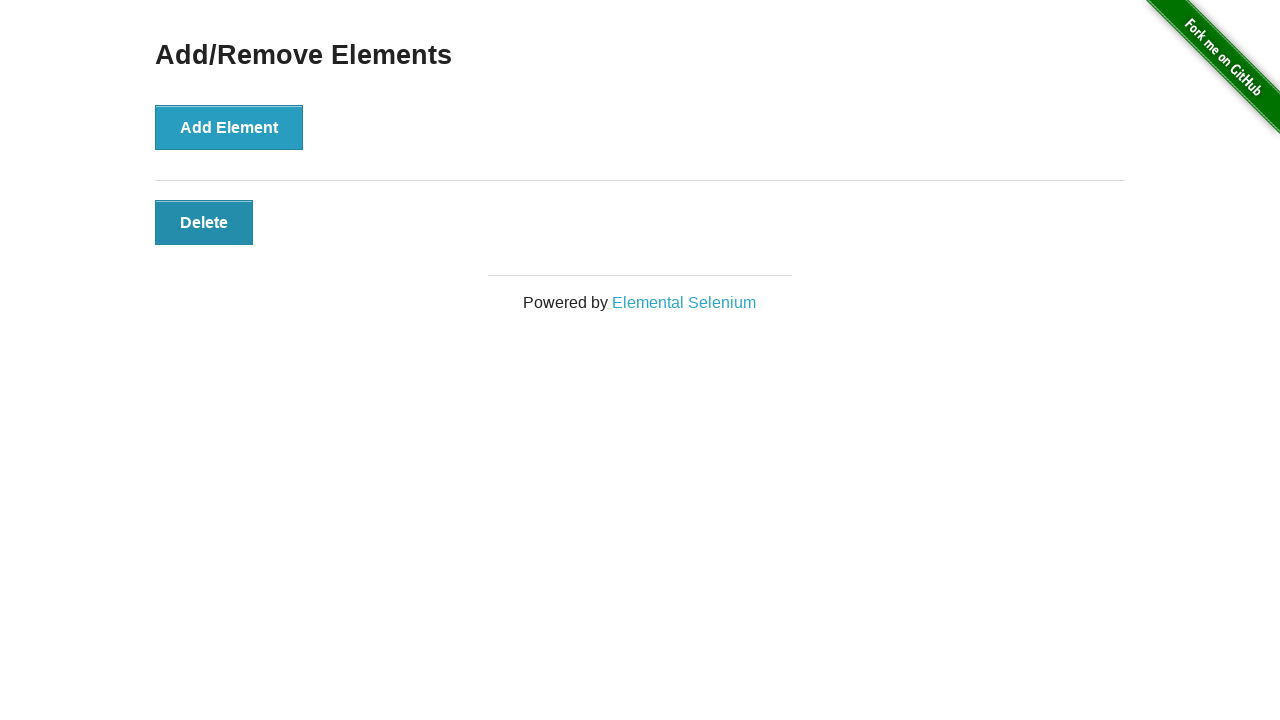

Verified at least one delete button remains
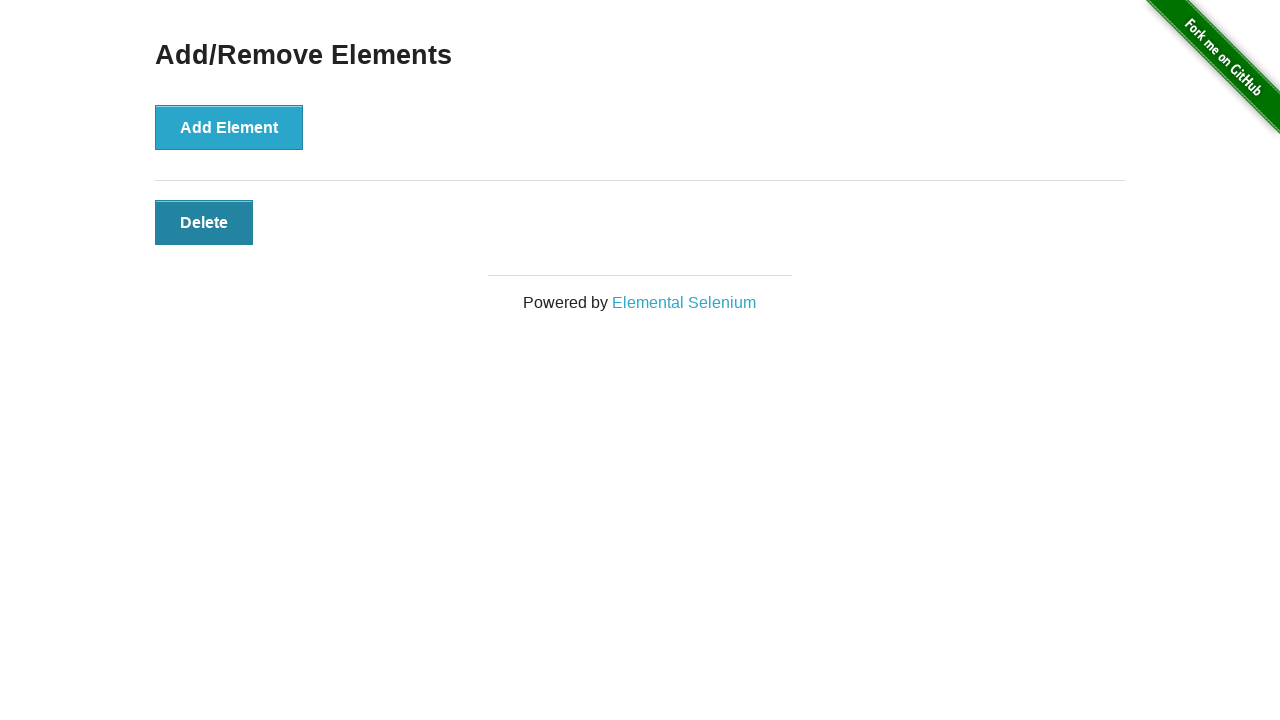

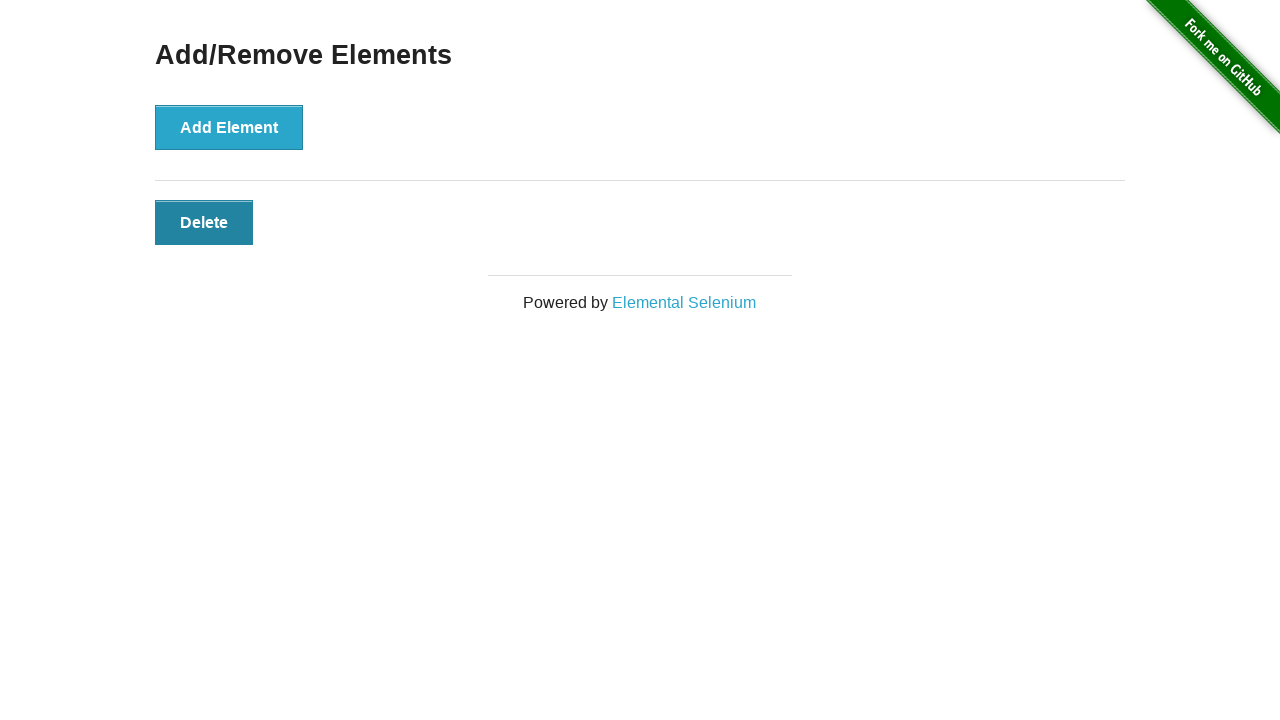